Tests click and hold with mouse movement to draw a circular pattern on a canvas element

Starting URL: https://bonigarcia.dev/selenium-webdriver-java/draw-in-canvas.html

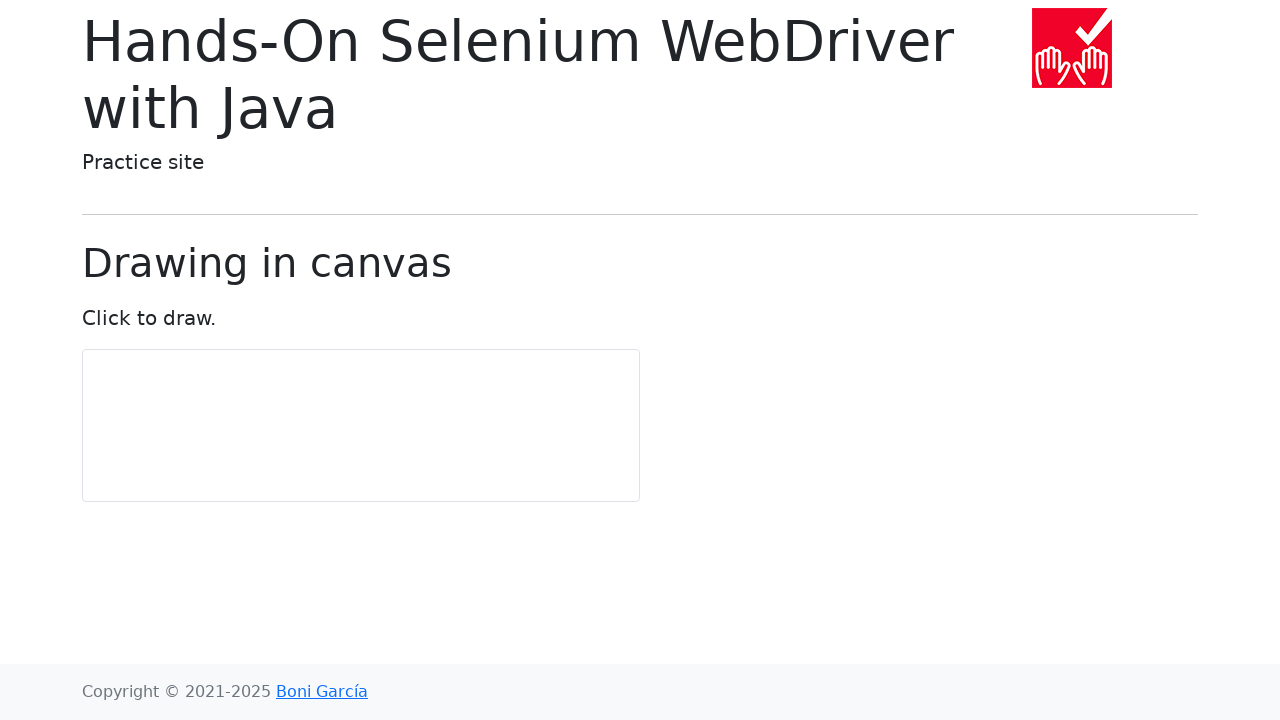

Located canvas element and retrieved its bounding box
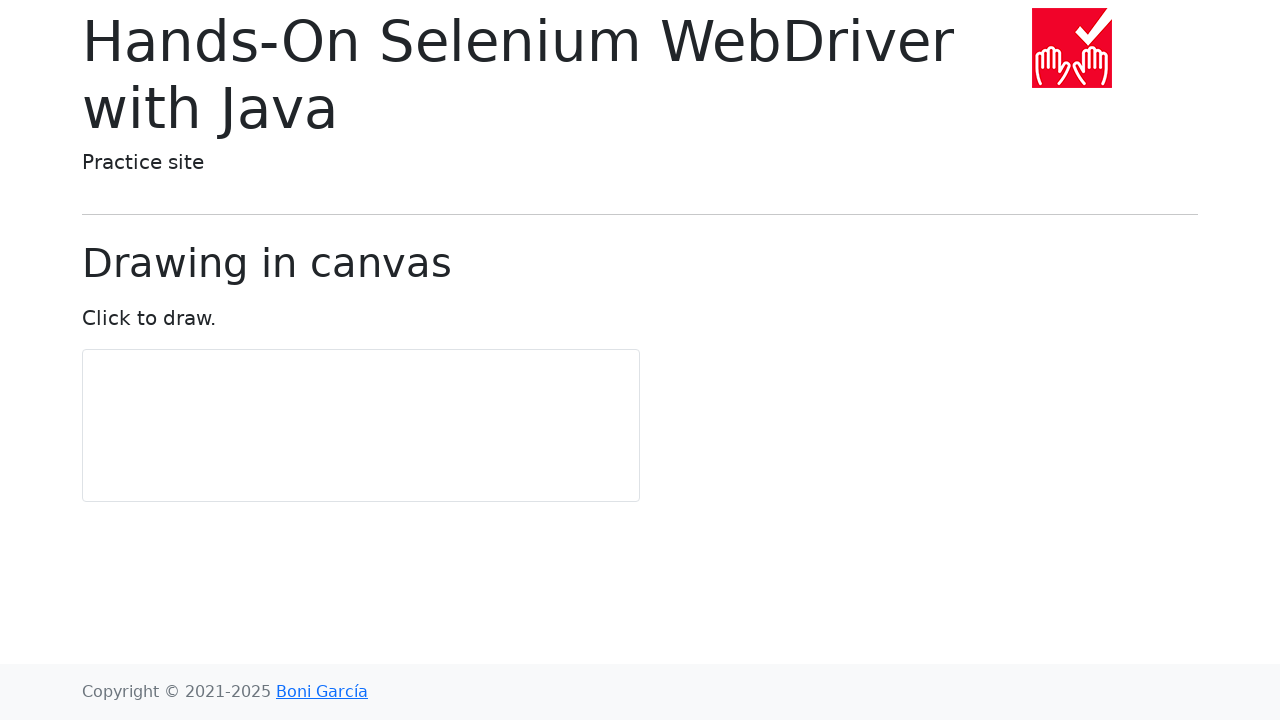

Calculated canvas center coordinates
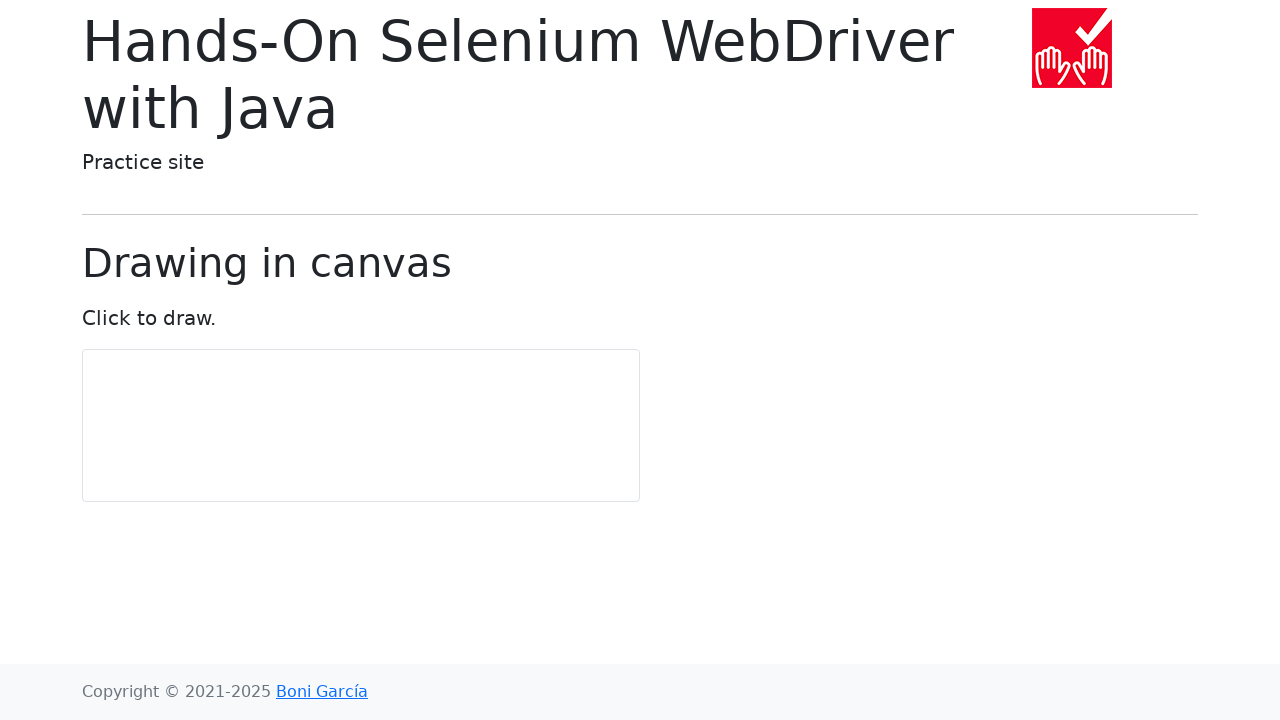

Moved mouse to canvas center at (361, 426)
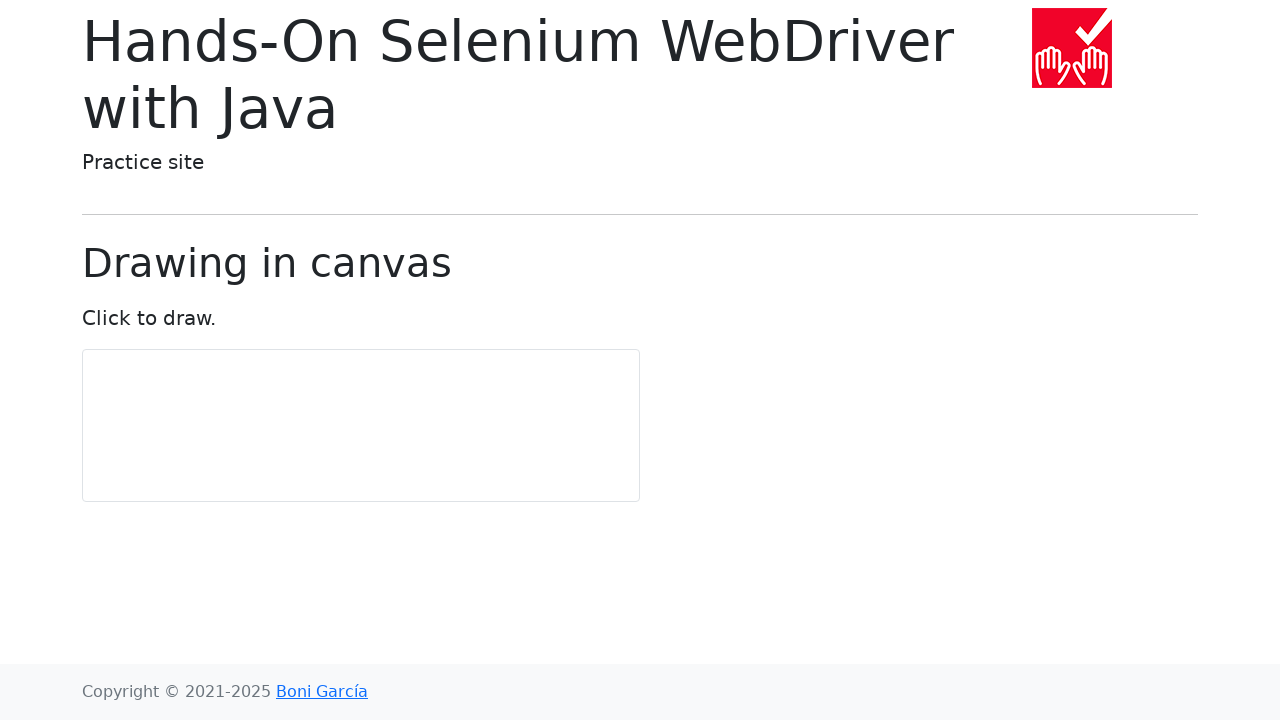

Pressed mouse button down to start drawing at (361, 426)
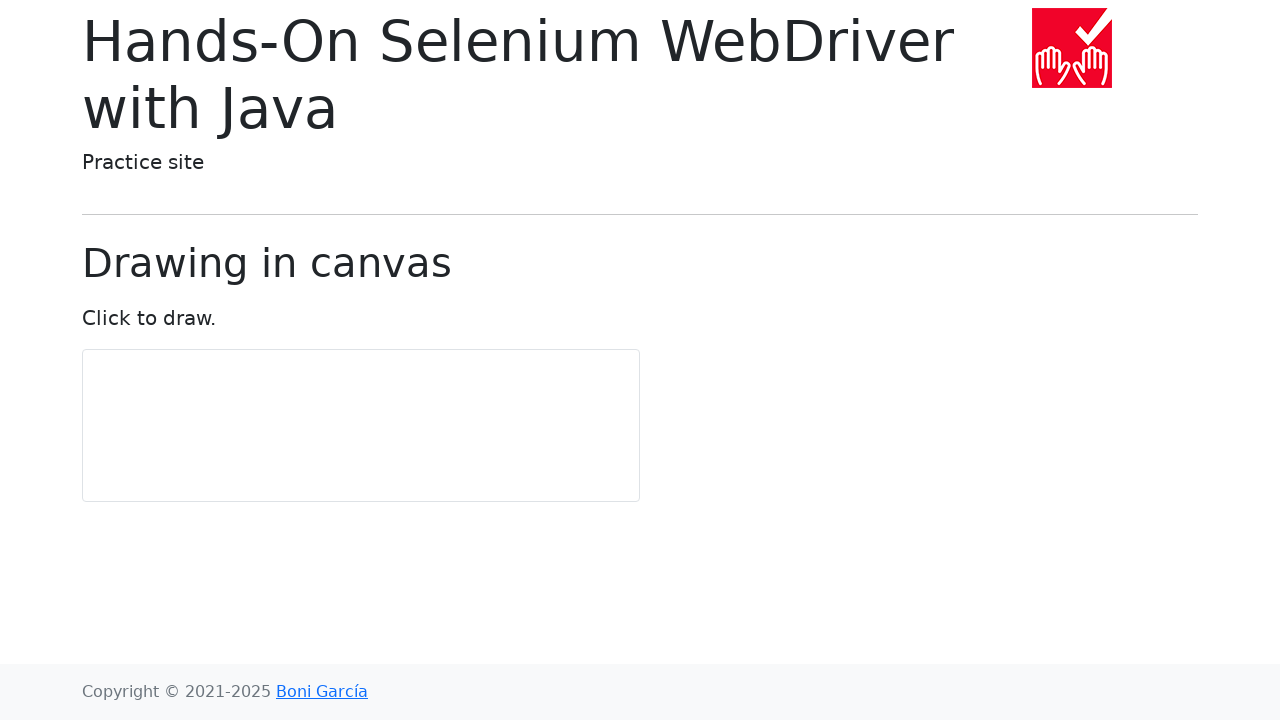

Moved mouse to point 1/11 along circular pattern at (361, 456)
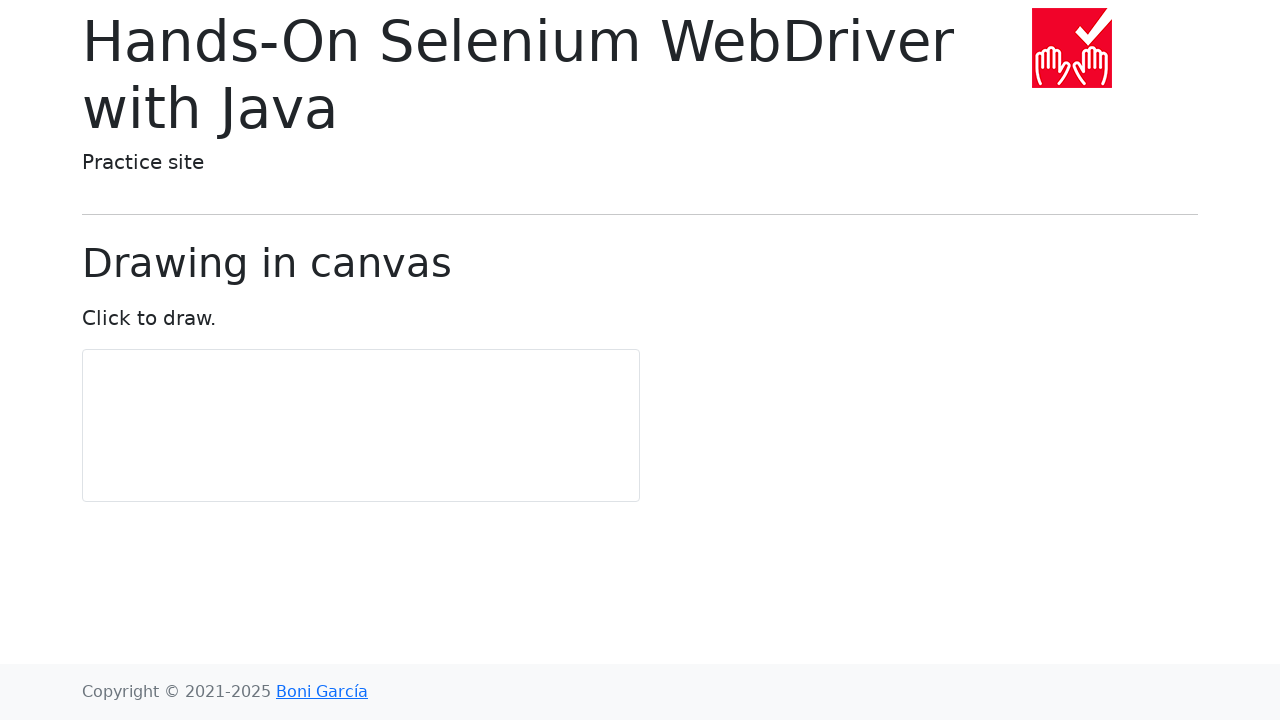

Moved mouse to point 2/11 along circular pattern at (379, 450)
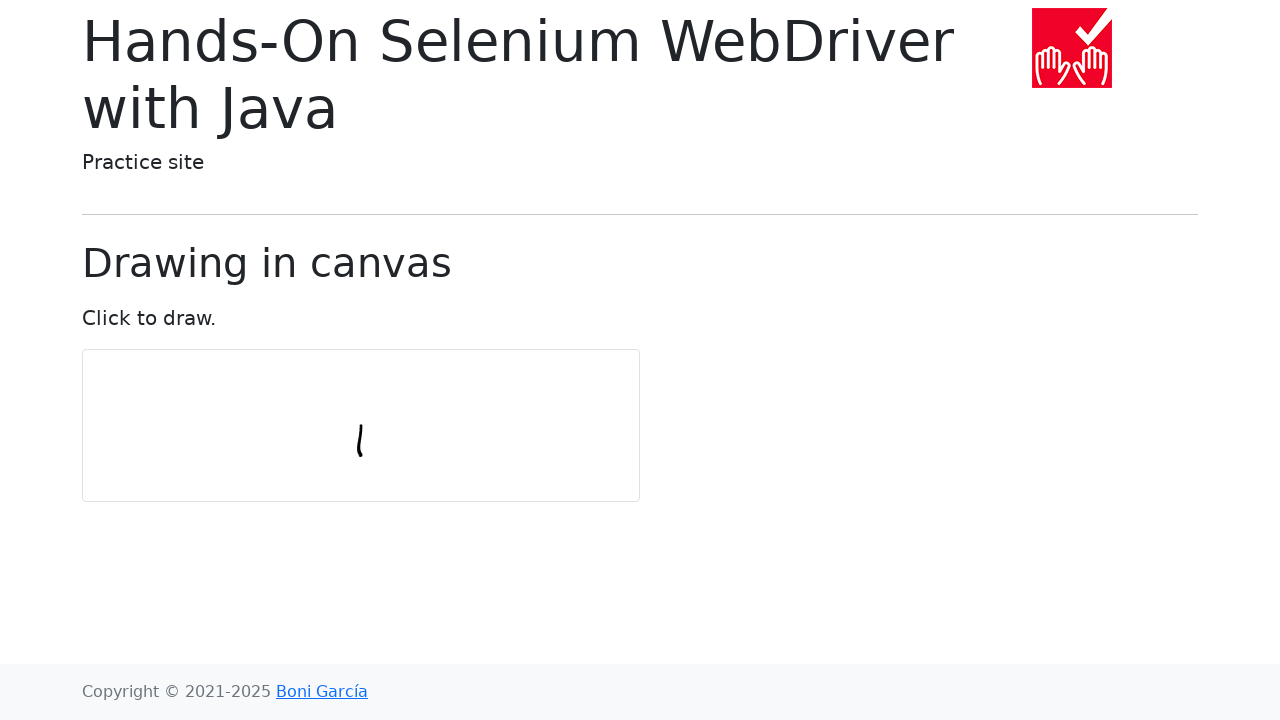

Moved mouse to point 3/11 along circular pattern at (390, 435)
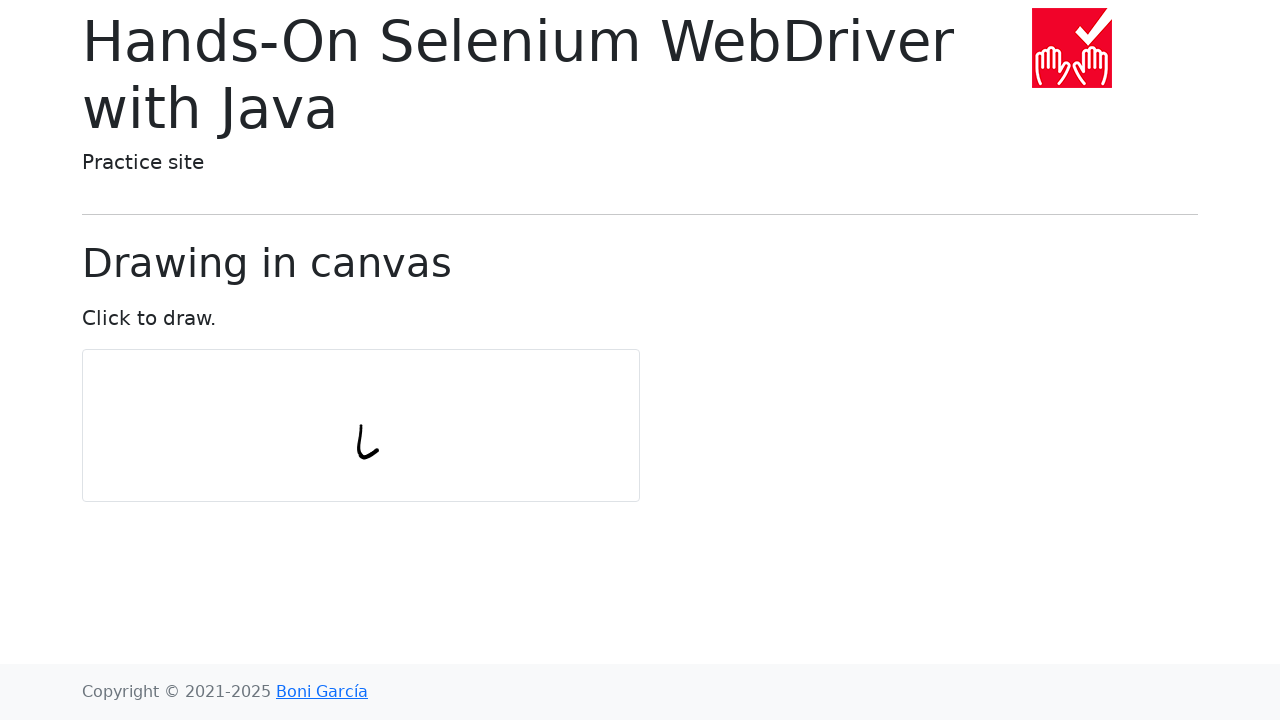

Moved mouse to point 4/11 along circular pattern at (390, 416)
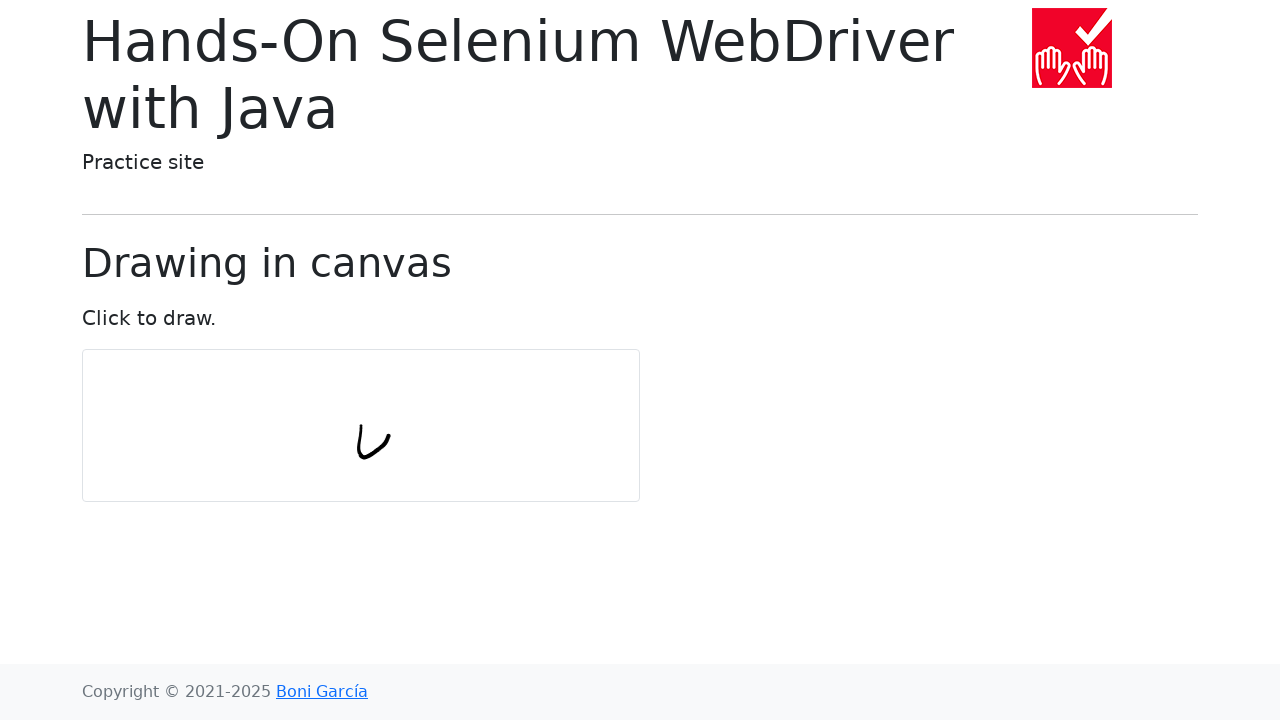

Moved mouse to point 5/11 along circular pattern at (379, 401)
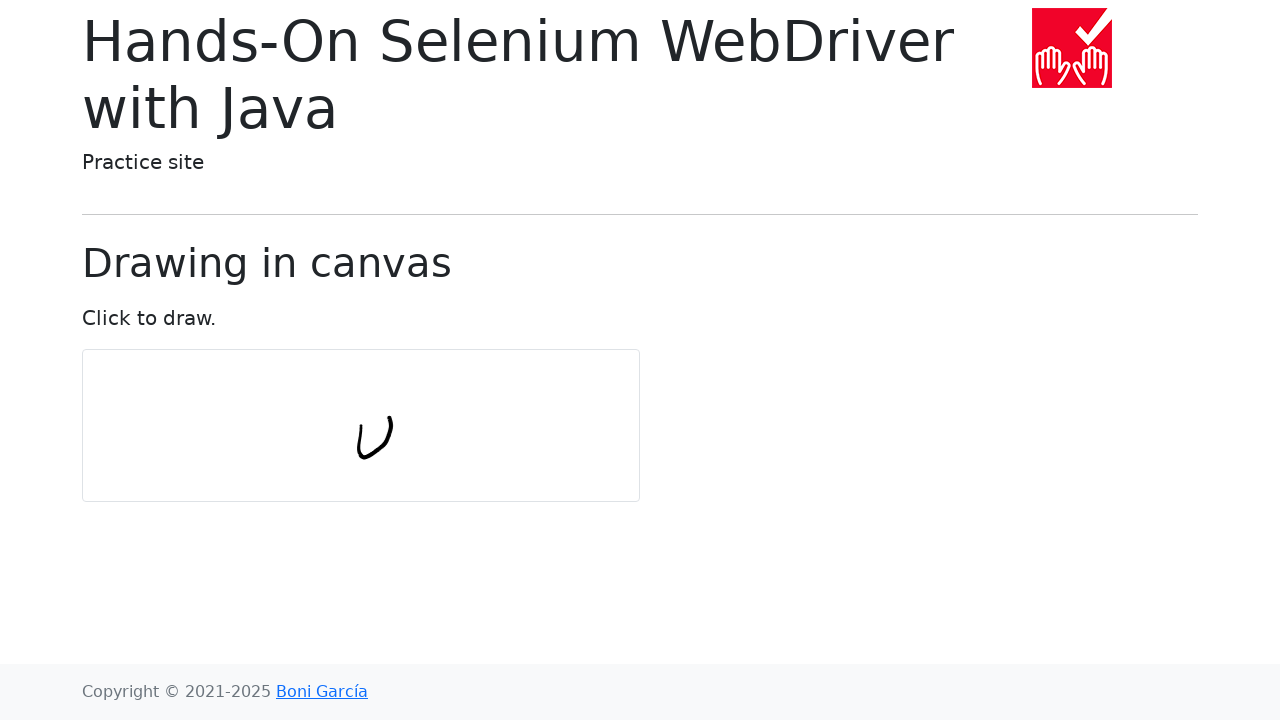

Moved mouse to point 6/11 along circular pattern at (361, 396)
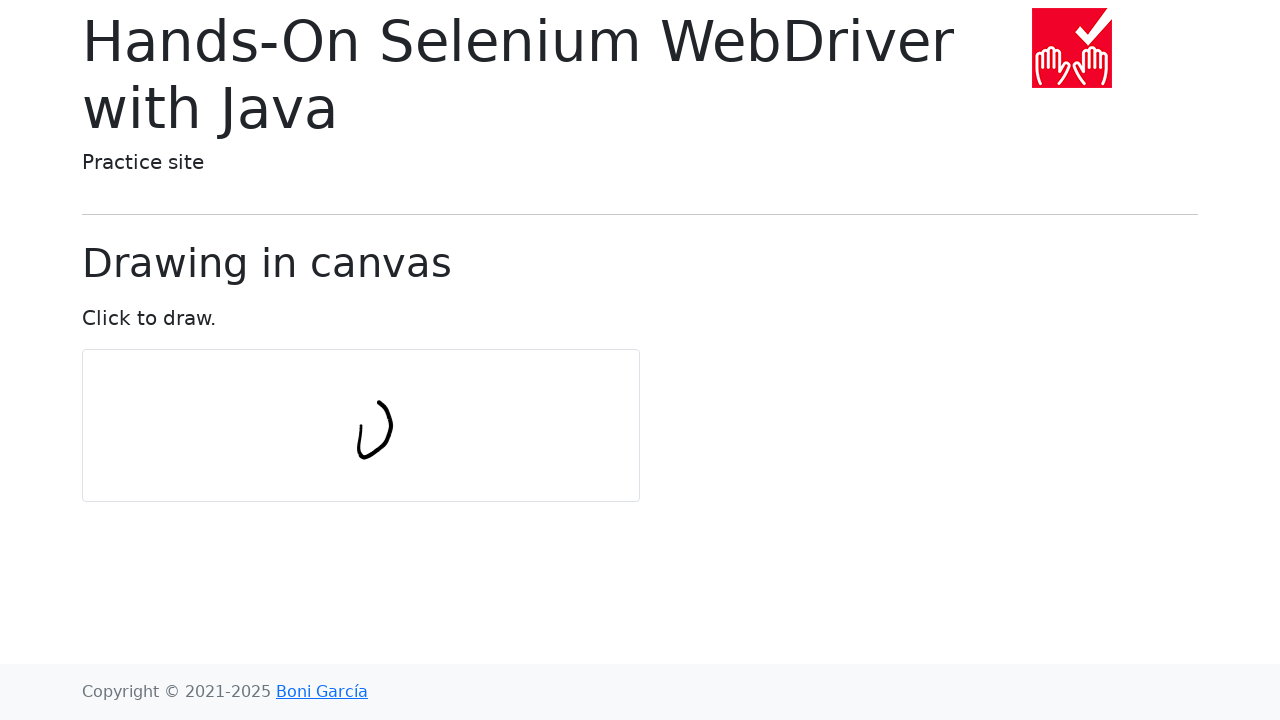

Moved mouse to point 7/11 along circular pattern at (343, 401)
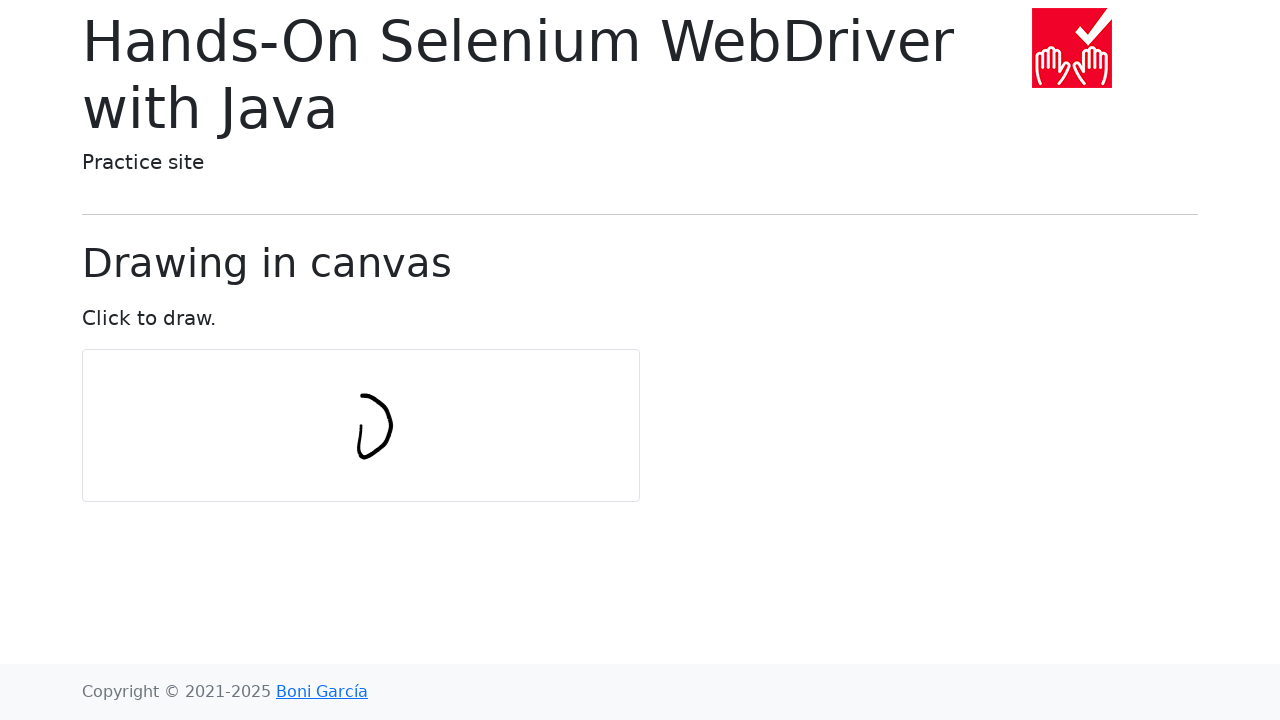

Moved mouse to point 8/11 along circular pattern at (332, 416)
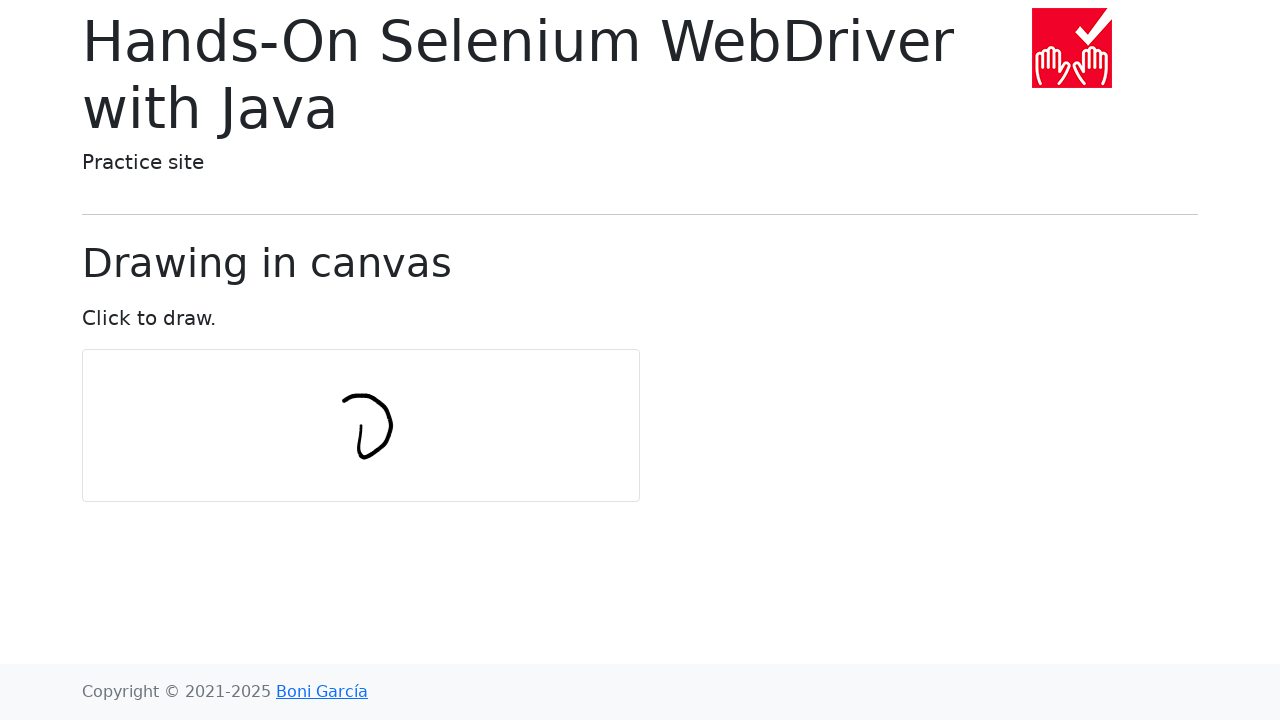

Moved mouse to point 9/11 along circular pattern at (332, 435)
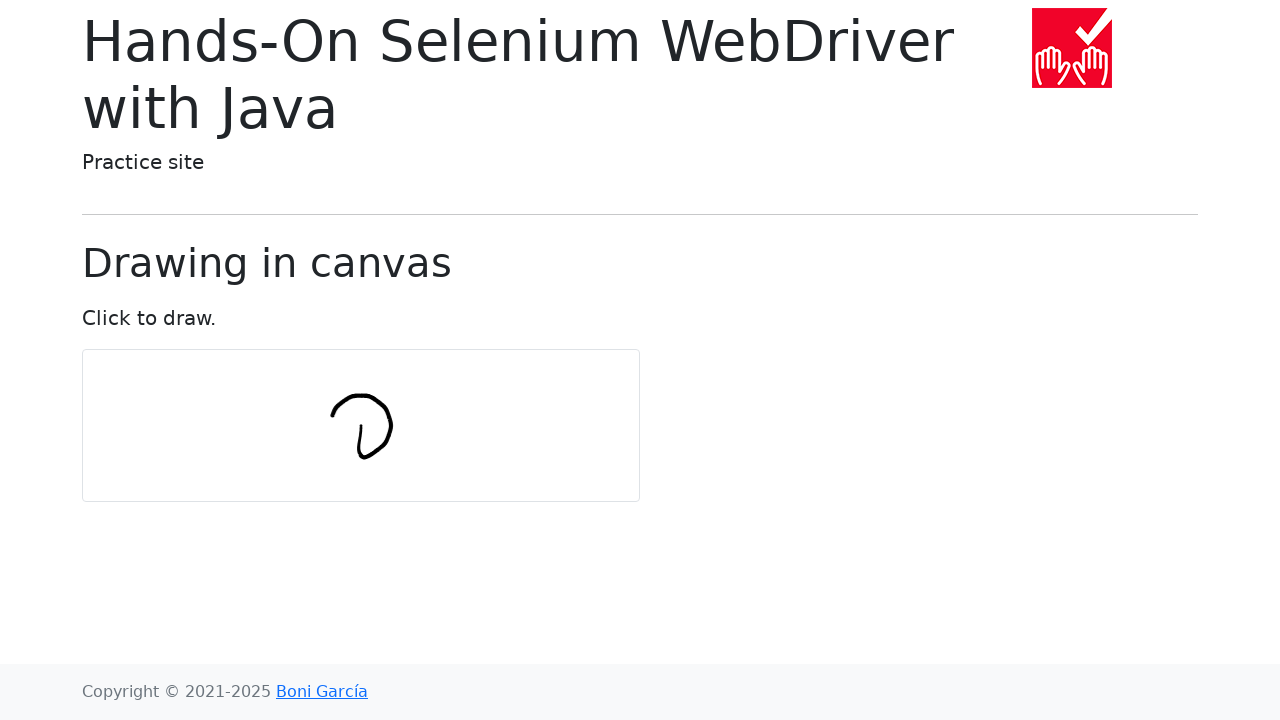

Moved mouse to point 10/11 along circular pattern at (343, 450)
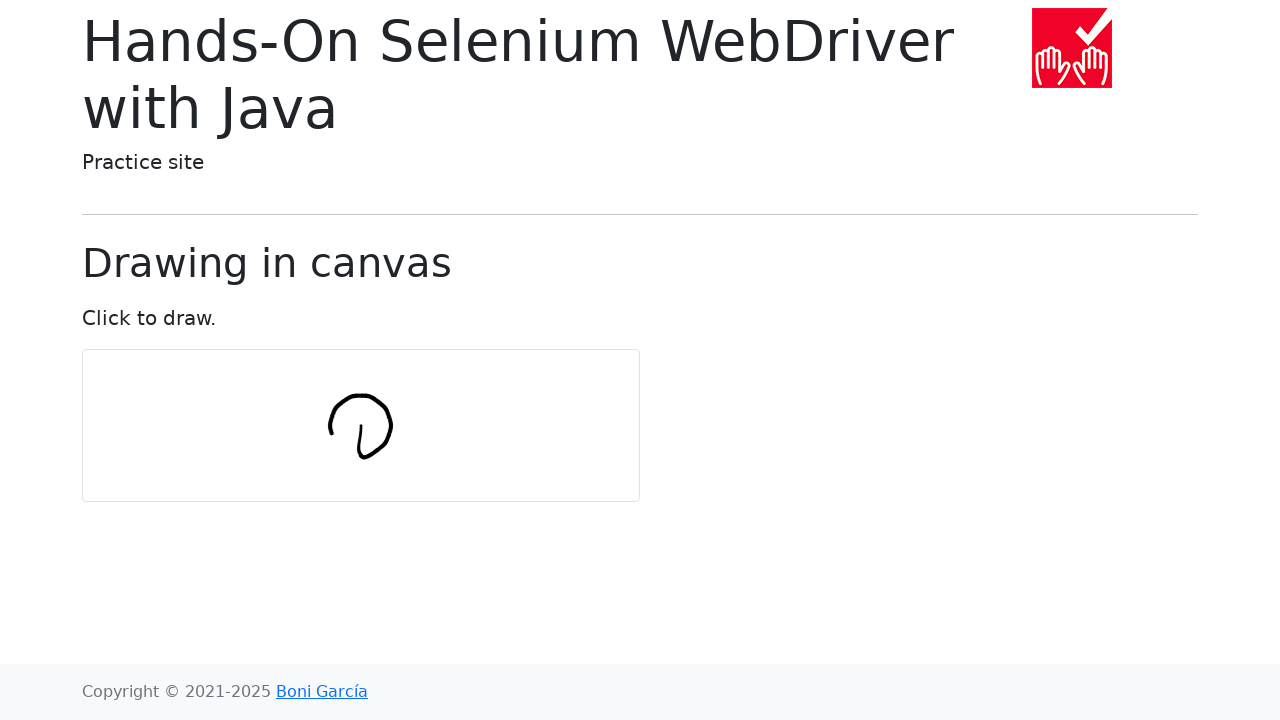

Moved mouse to point 11/11 along circular pattern at (361, 456)
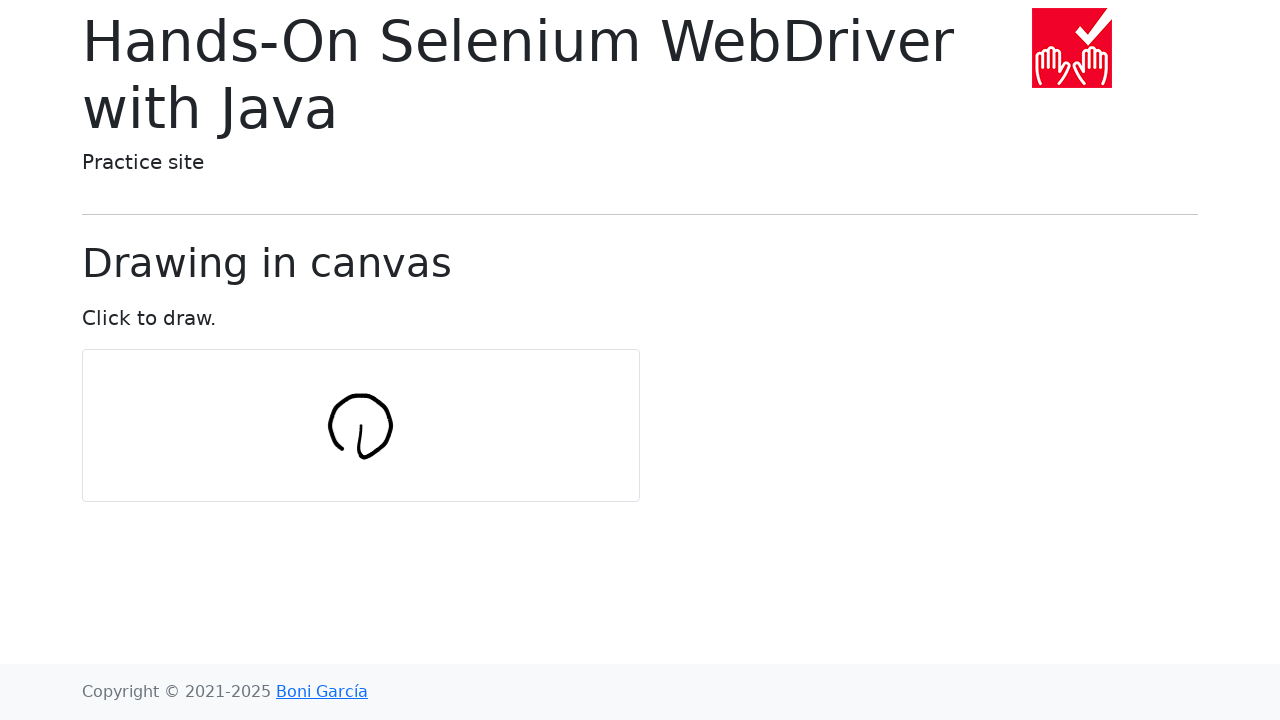

Released mouse button to complete circular drawing at (361, 456)
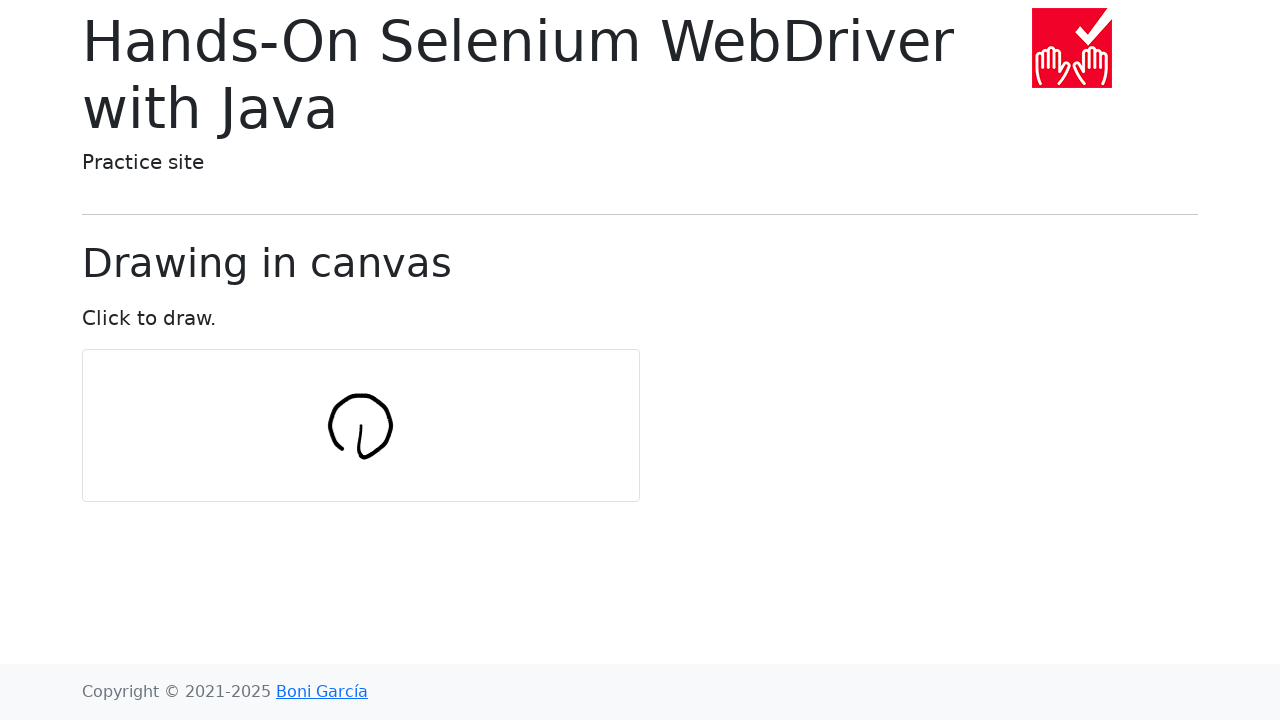

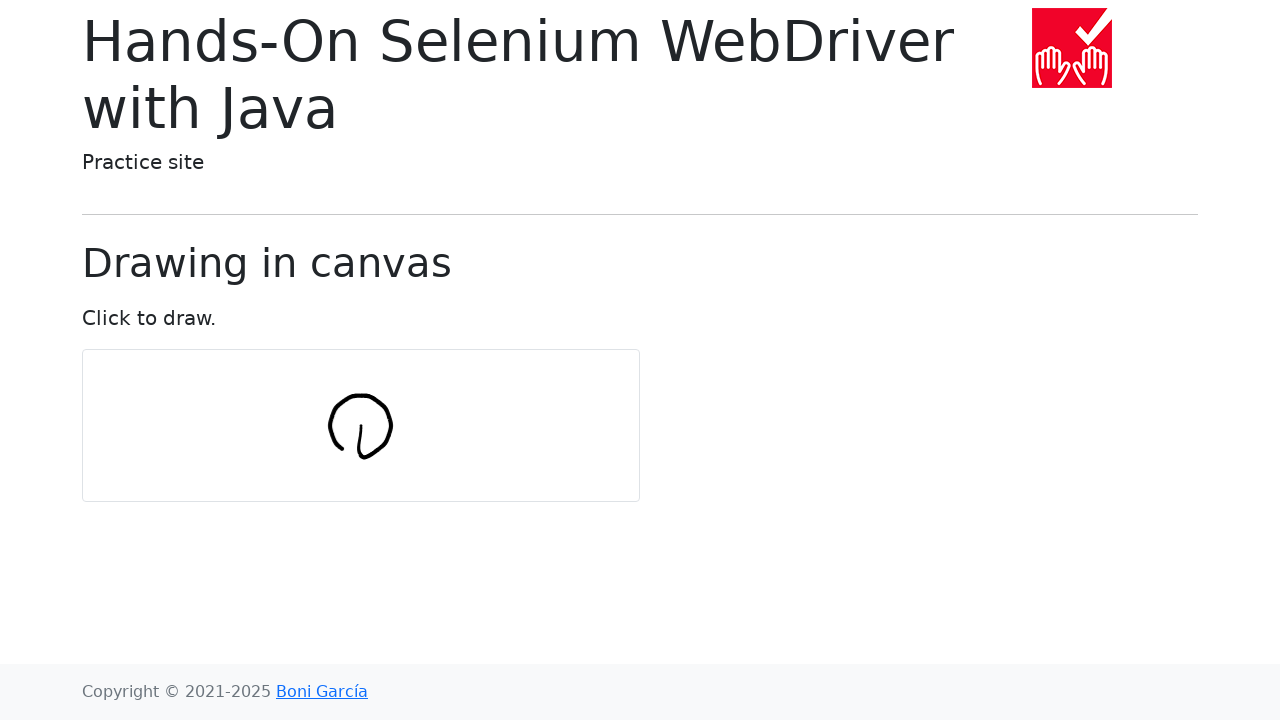